Navigates to FirstCry website and clicks on the "GIRL FASHION" navigation link to browse girl fashion products.

Starting URL: https://www.firstcry.com/

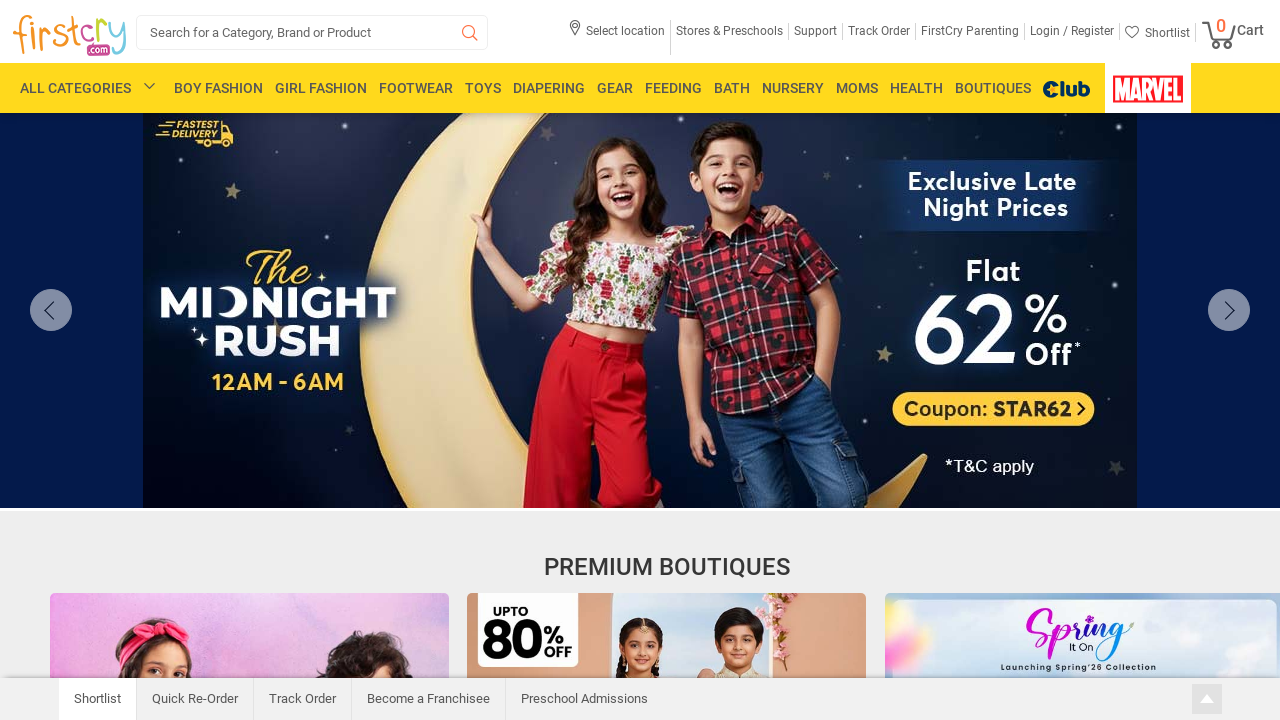

Navigated to FirstCry website homepage
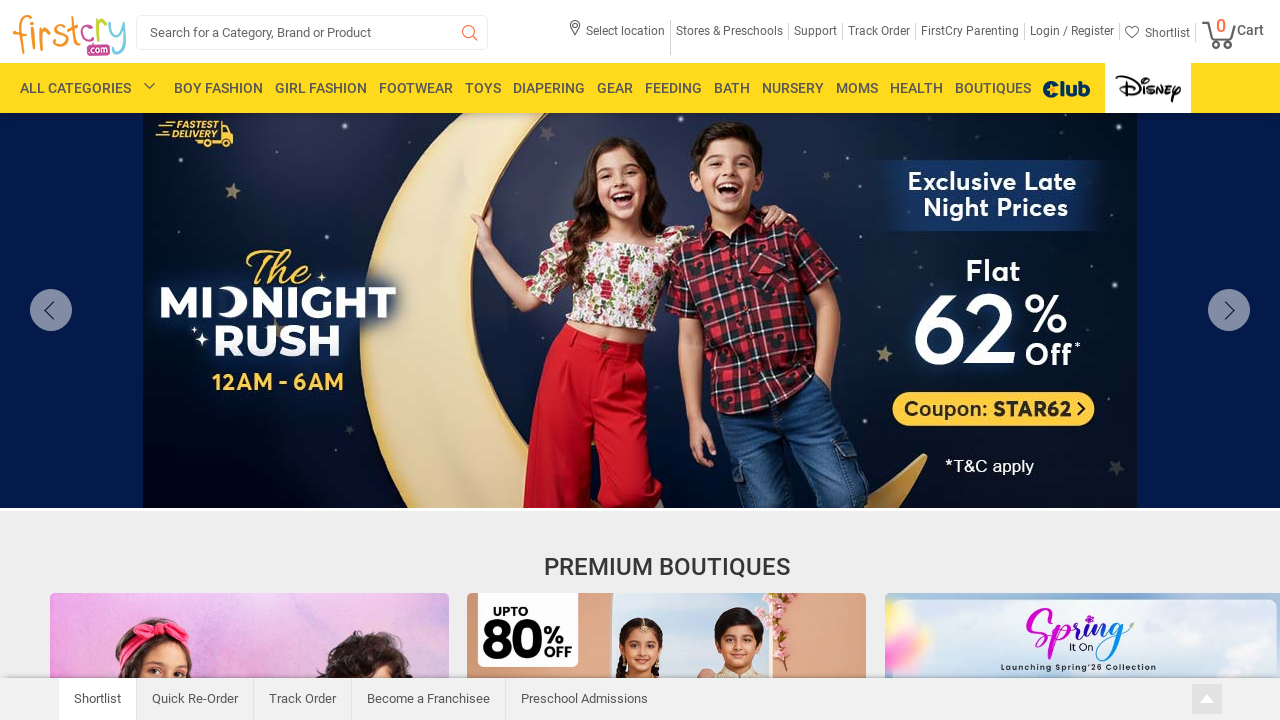

Clicked on 'GIRL FASHION' navigation link at (321, 88) on a:has-text('GIRL FASHION')
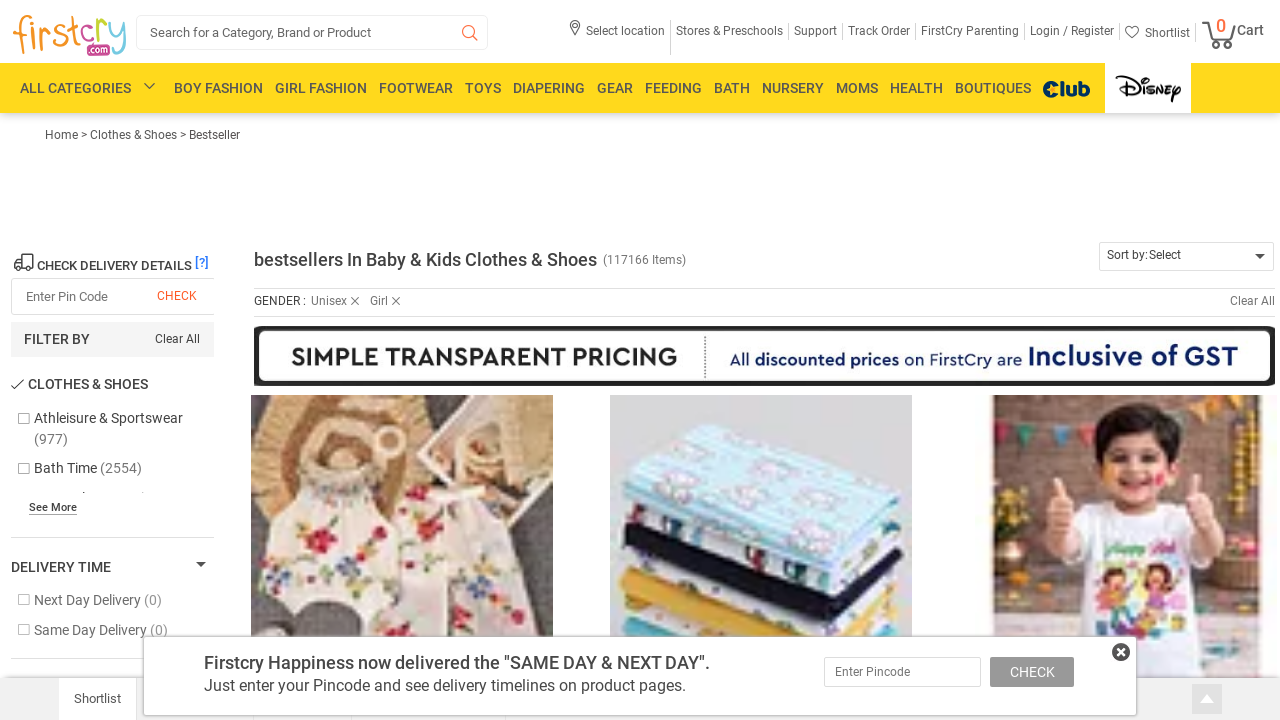

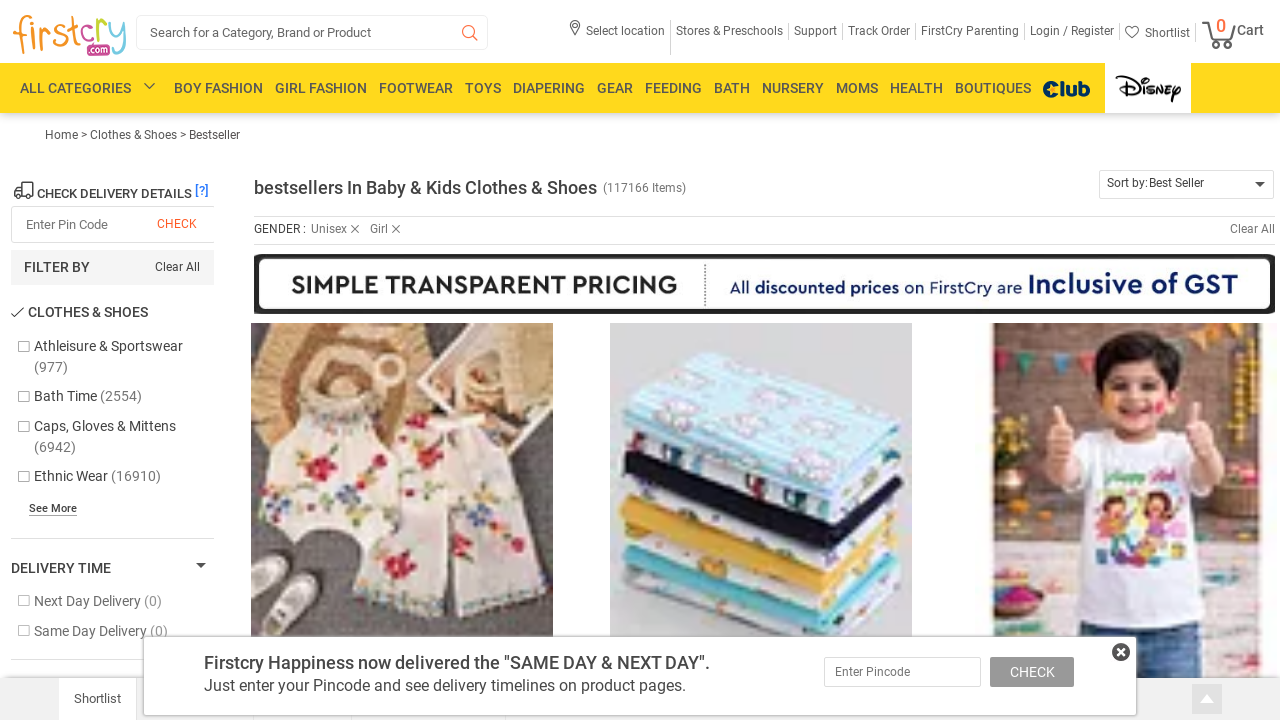